Tests table sorting by clicking the Due column header twice and verifying the values are sorted in descending order

Starting URL: http://the-internet.herokuapp.com/tables

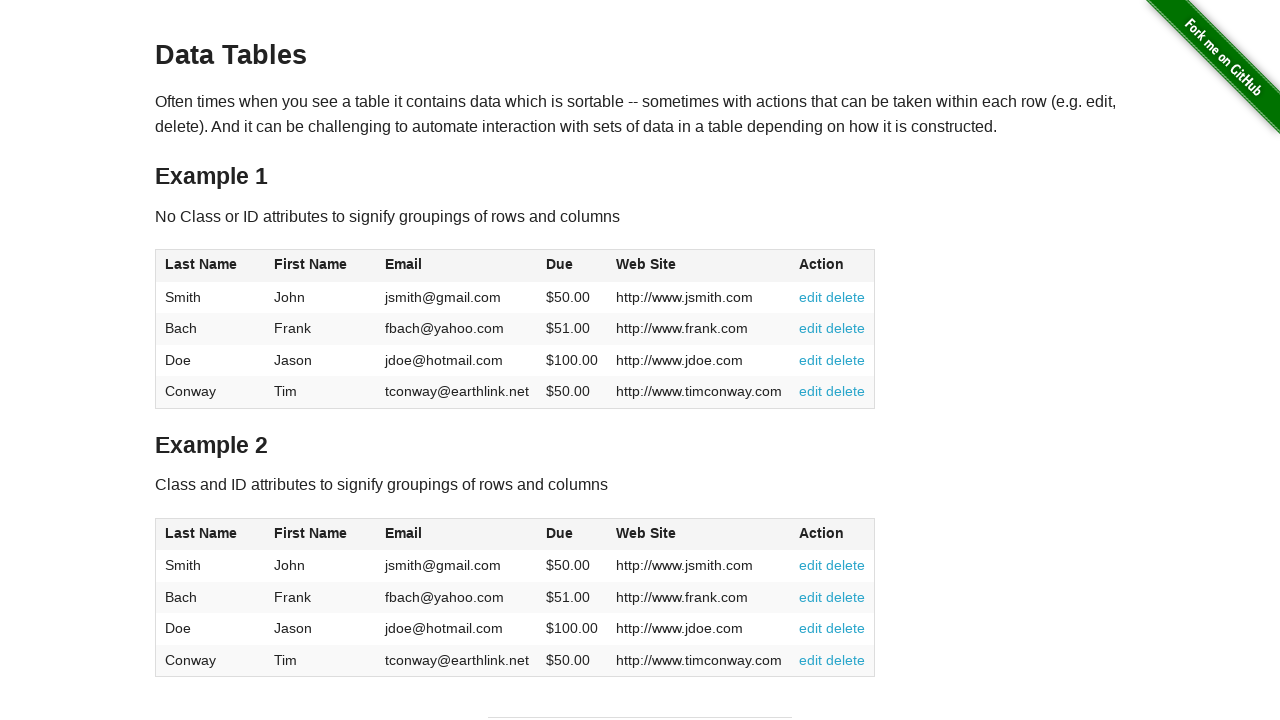

Clicked Due column header (first click) at (572, 266) on #table1 thead tr th:nth-of-type(4)
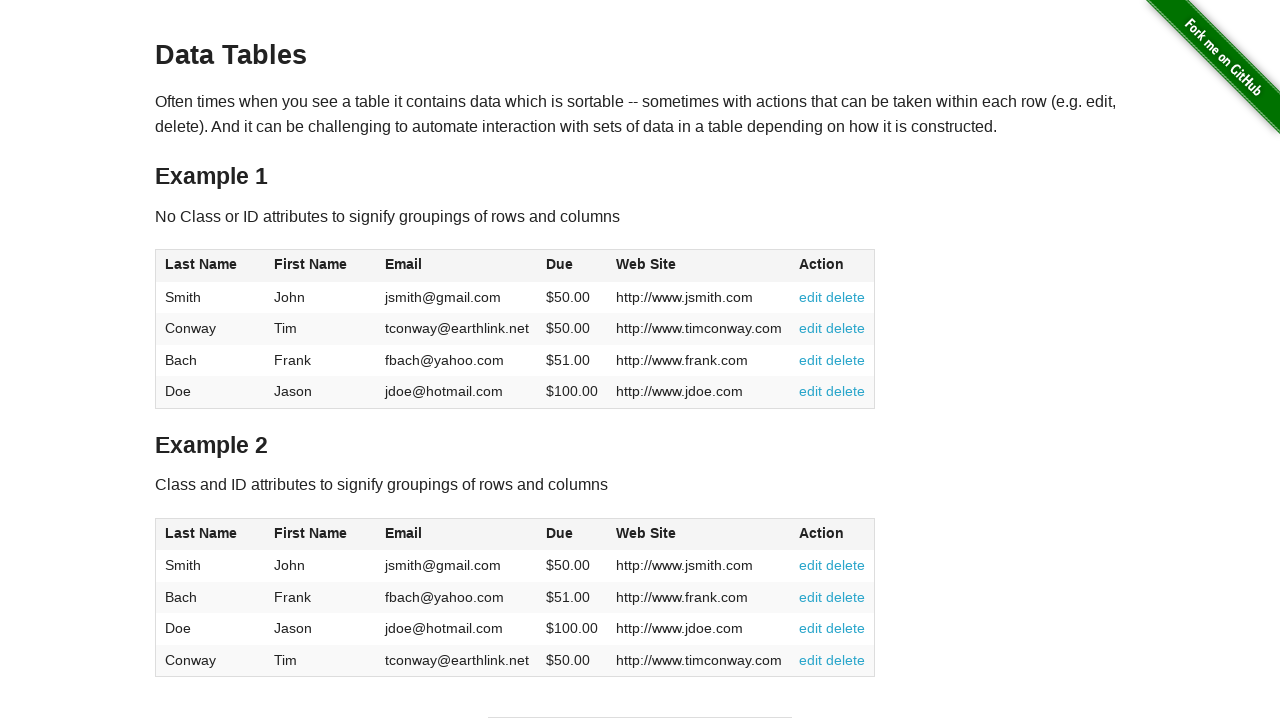

Clicked Due column header (second click) to sort descending at (572, 266) on #table1 thead tr th:nth-of-type(4)
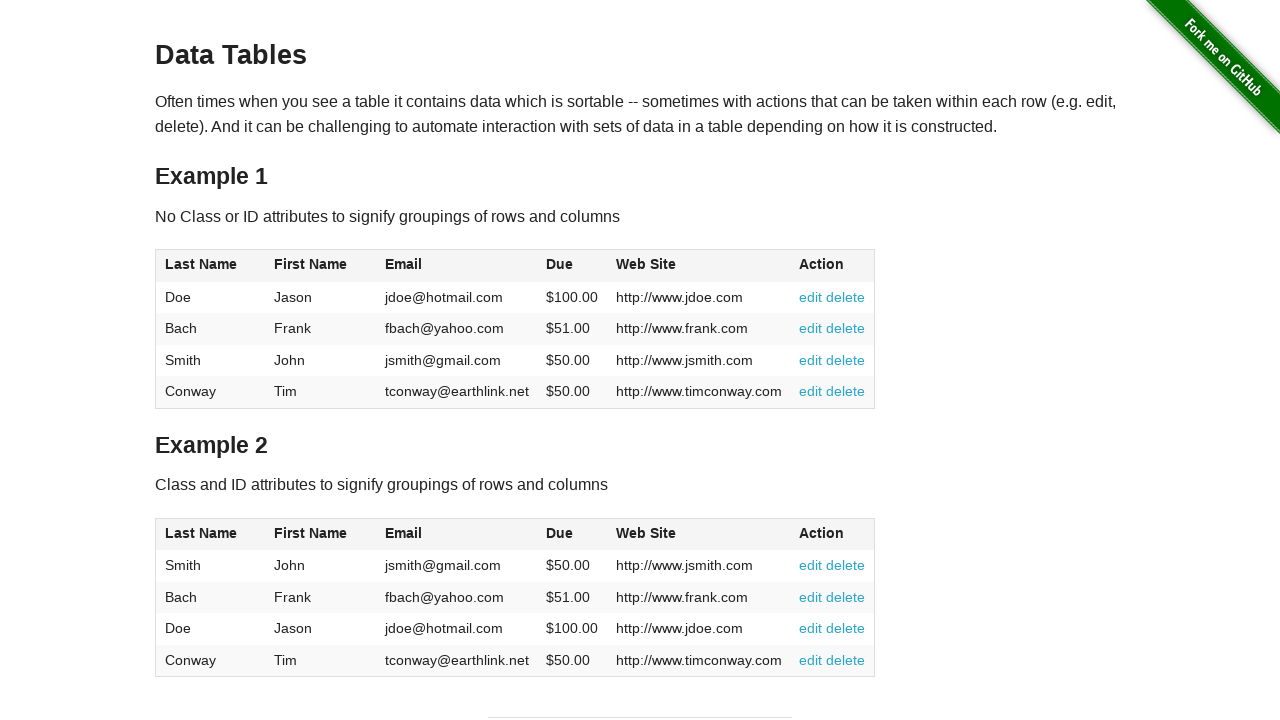

Verified Due column data is present after sorting
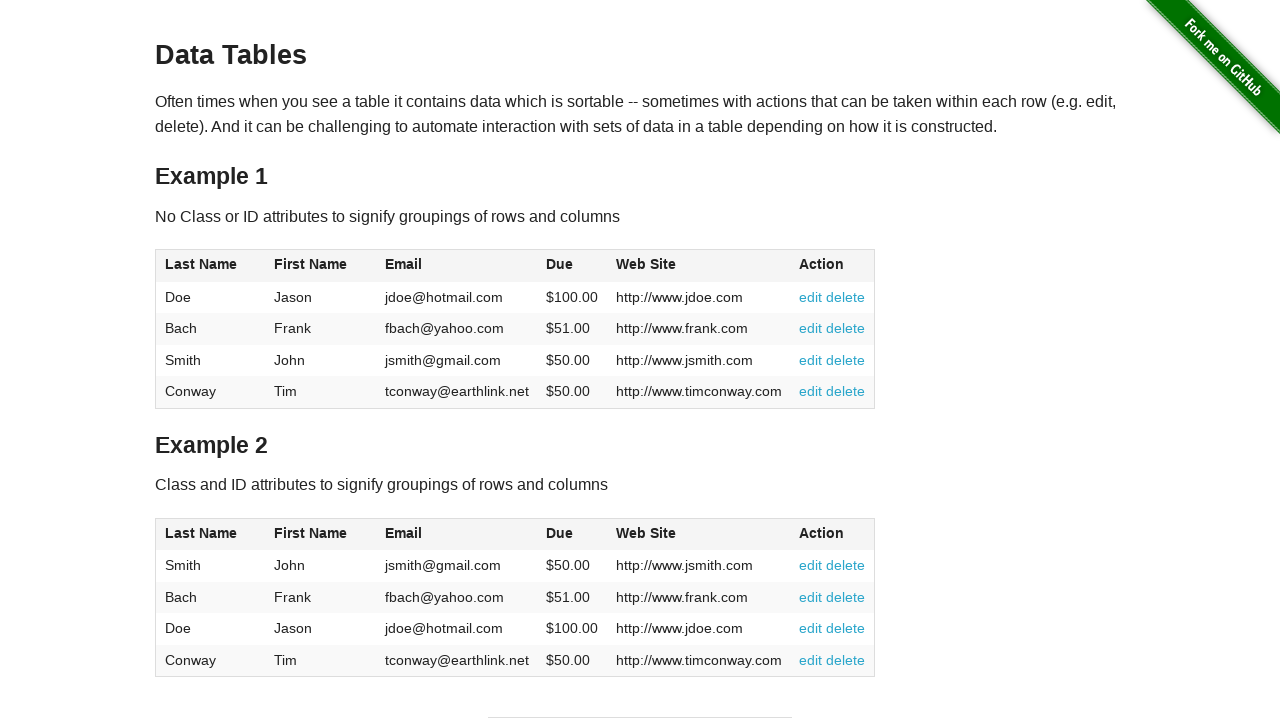

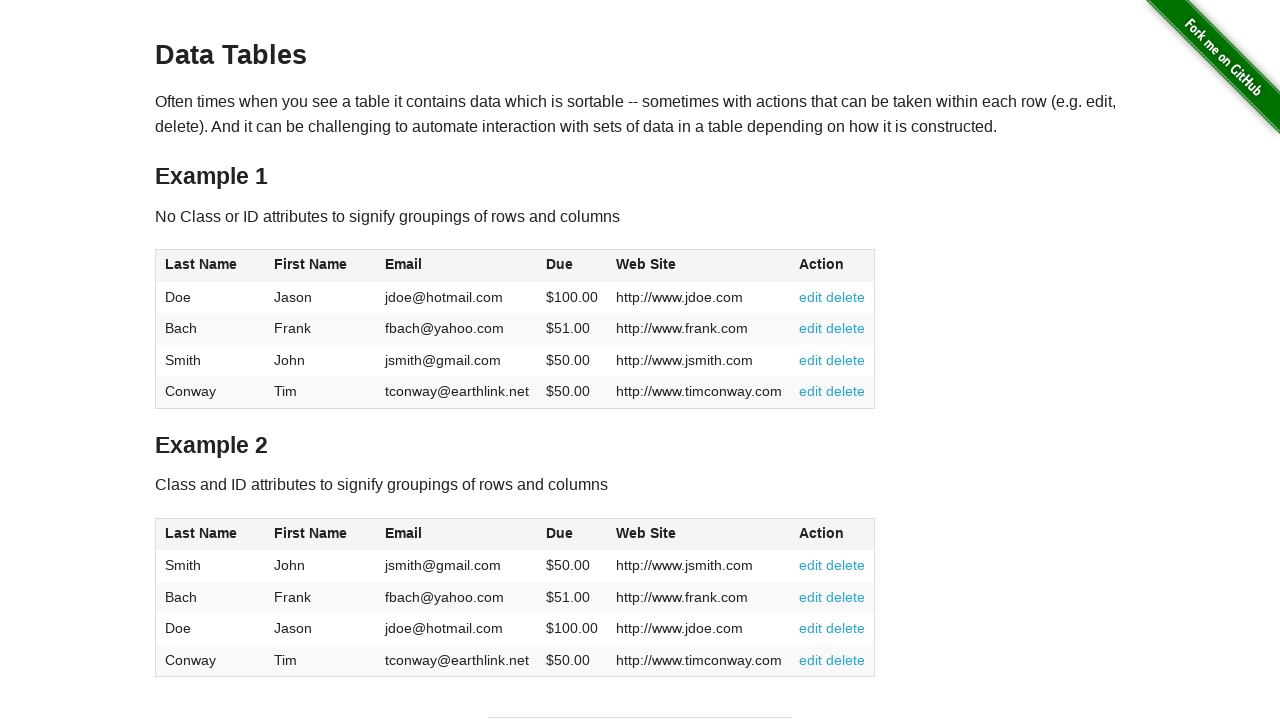